Tests file download functionality by navigating to a download page and clicking on a file link to initiate a download.

Starting URL: https://the-internet.herokuapp.com/download

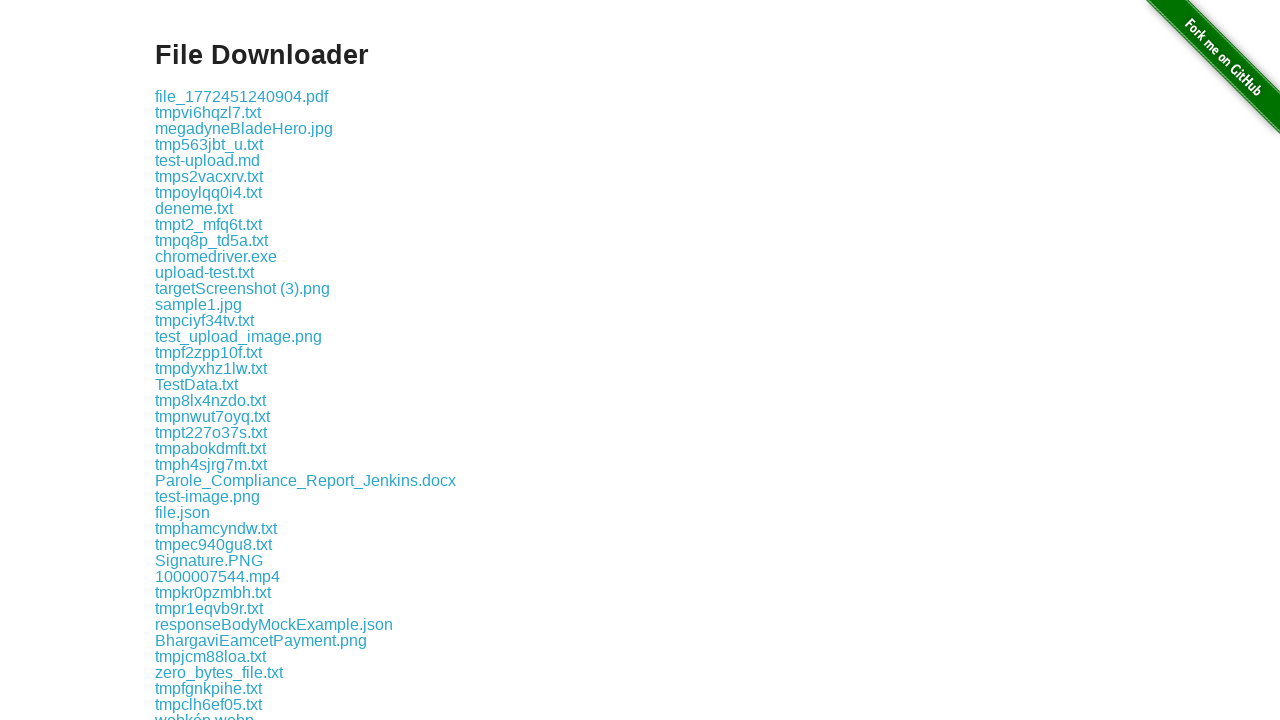

Download page loaded and file download link found
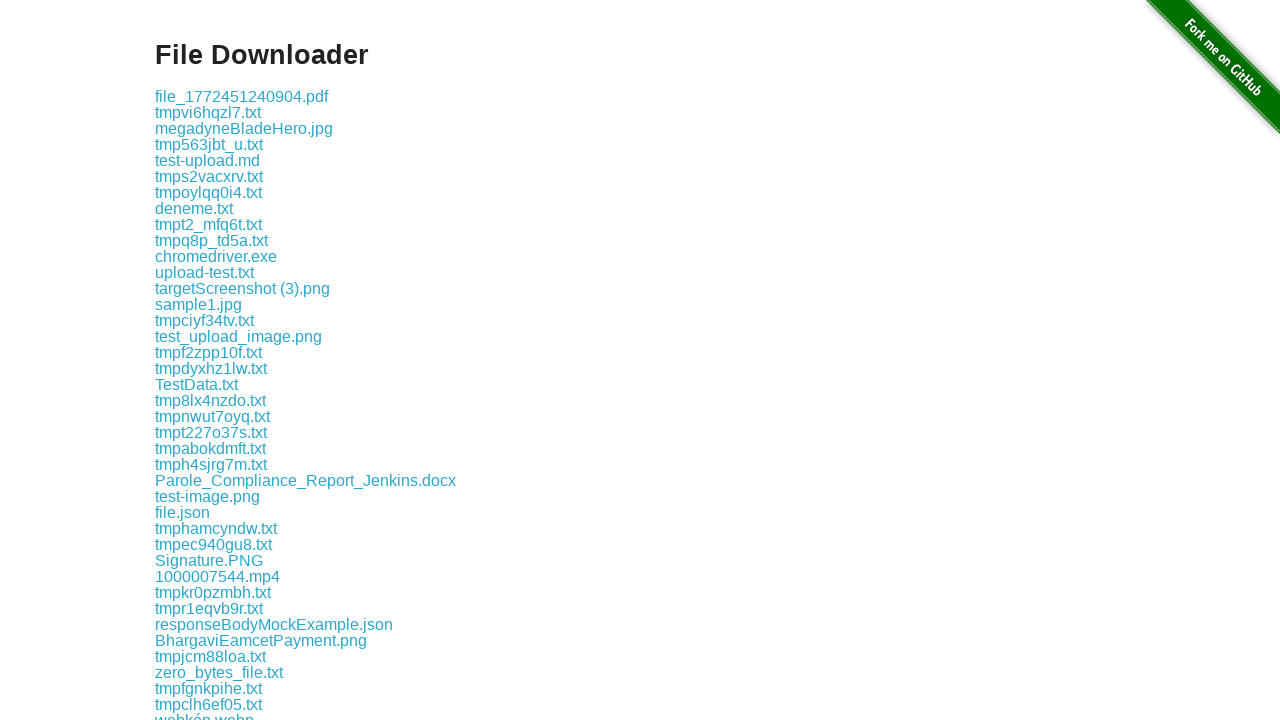

Clicked on file download link to initiate download at (242, 96) on a[href*='download/']
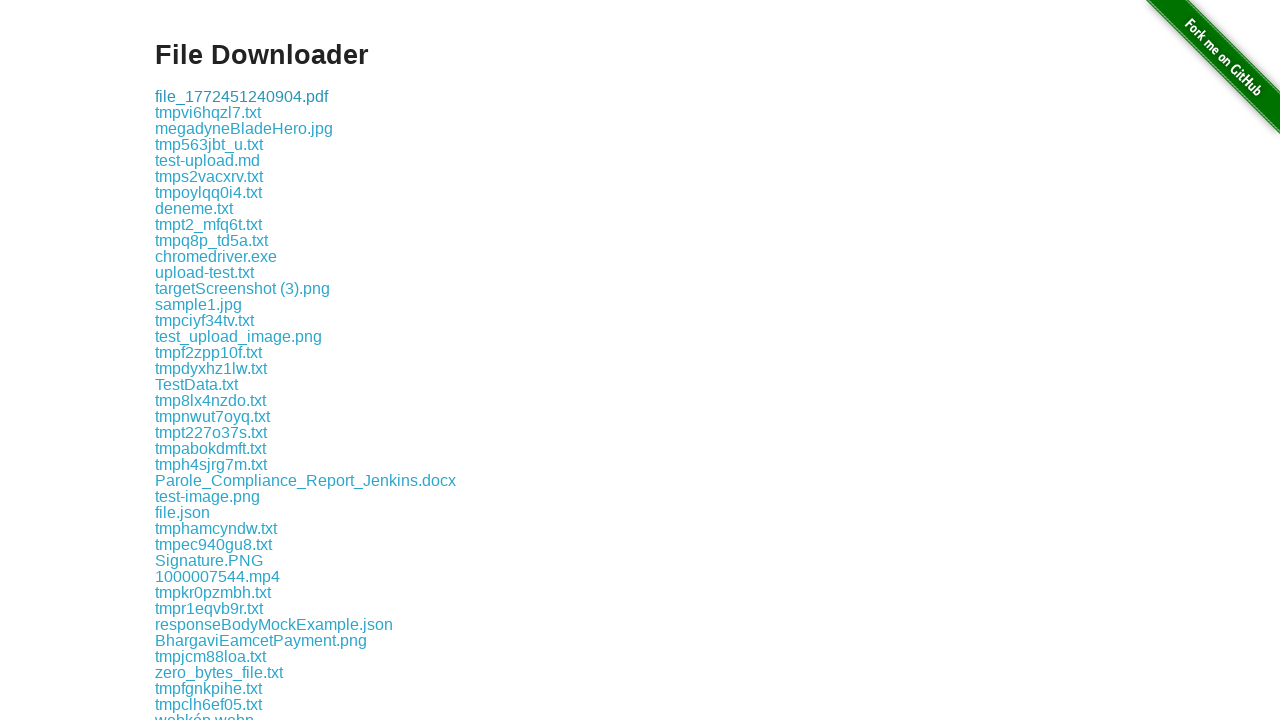

Waited for download to initiate
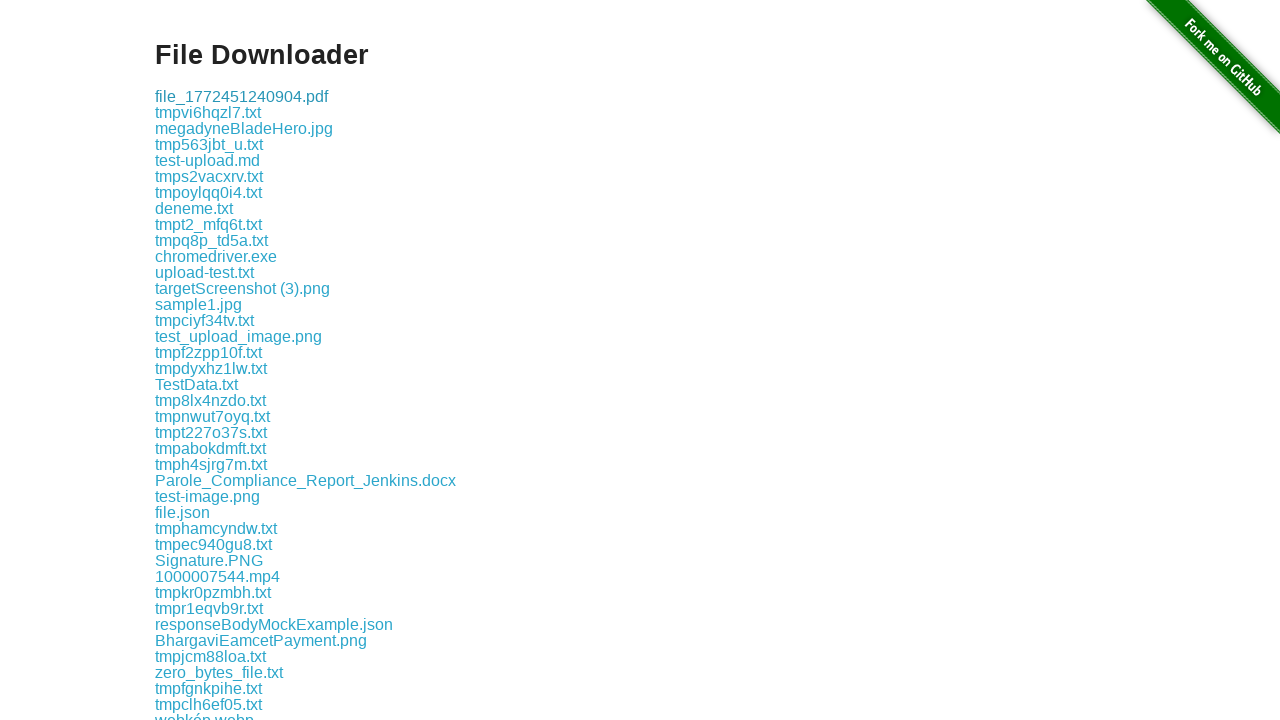

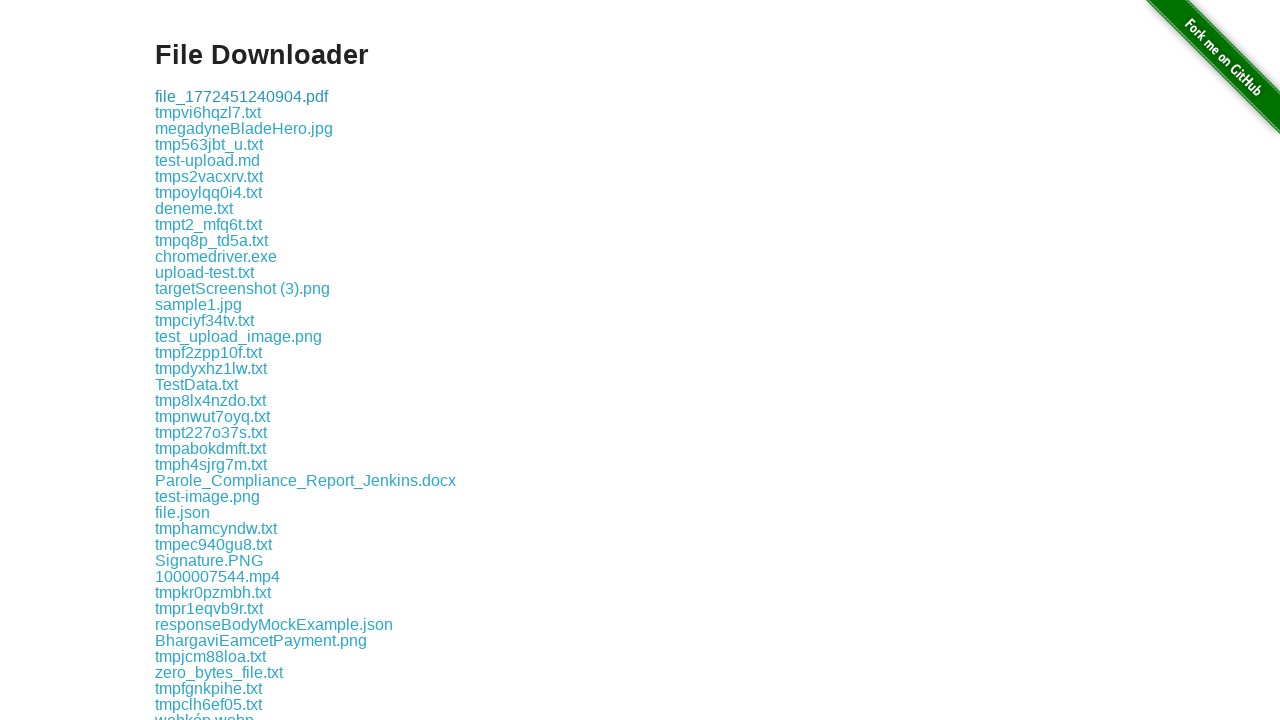